Tests JavaScript prompt alert functionality by clicking to open a prompt box, entering text, and accepting the alert

Starting URL: http://demo.automationtesting.in/Alerts.html

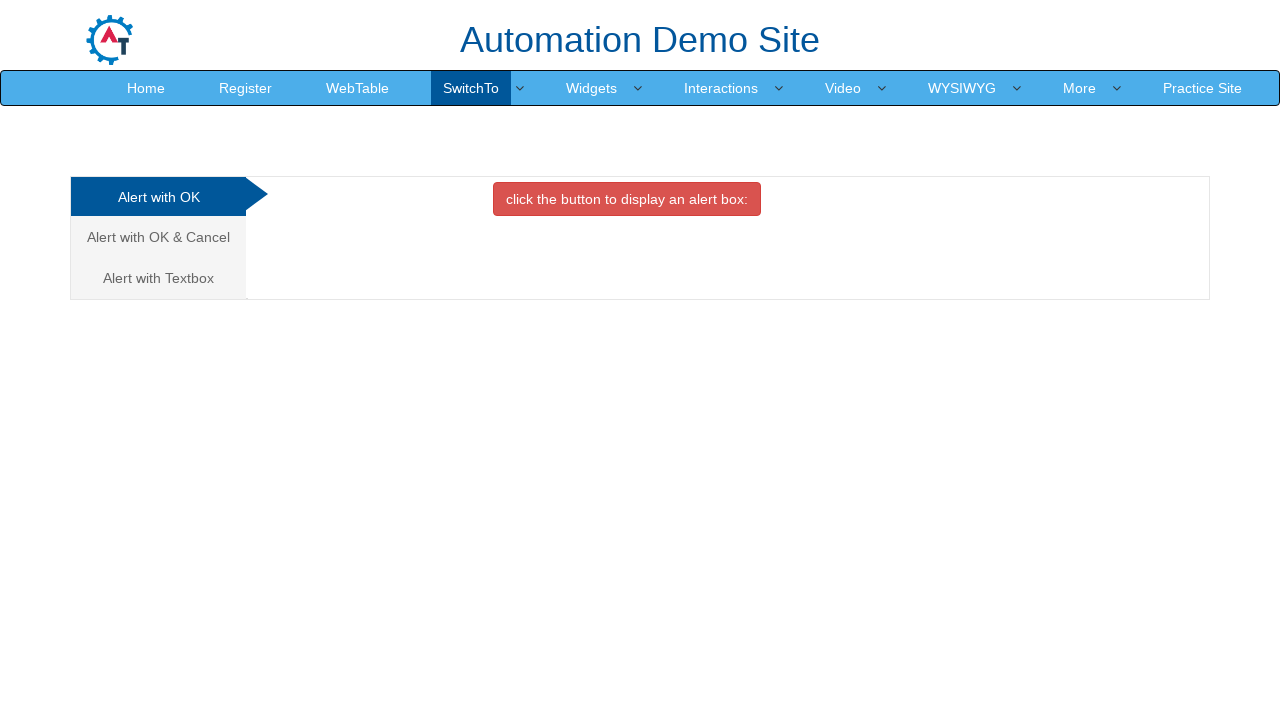

Clicked on the Textbox tab to switch to prompt alert section at (158, 278) on xpath=//a[@href='#Textbox']
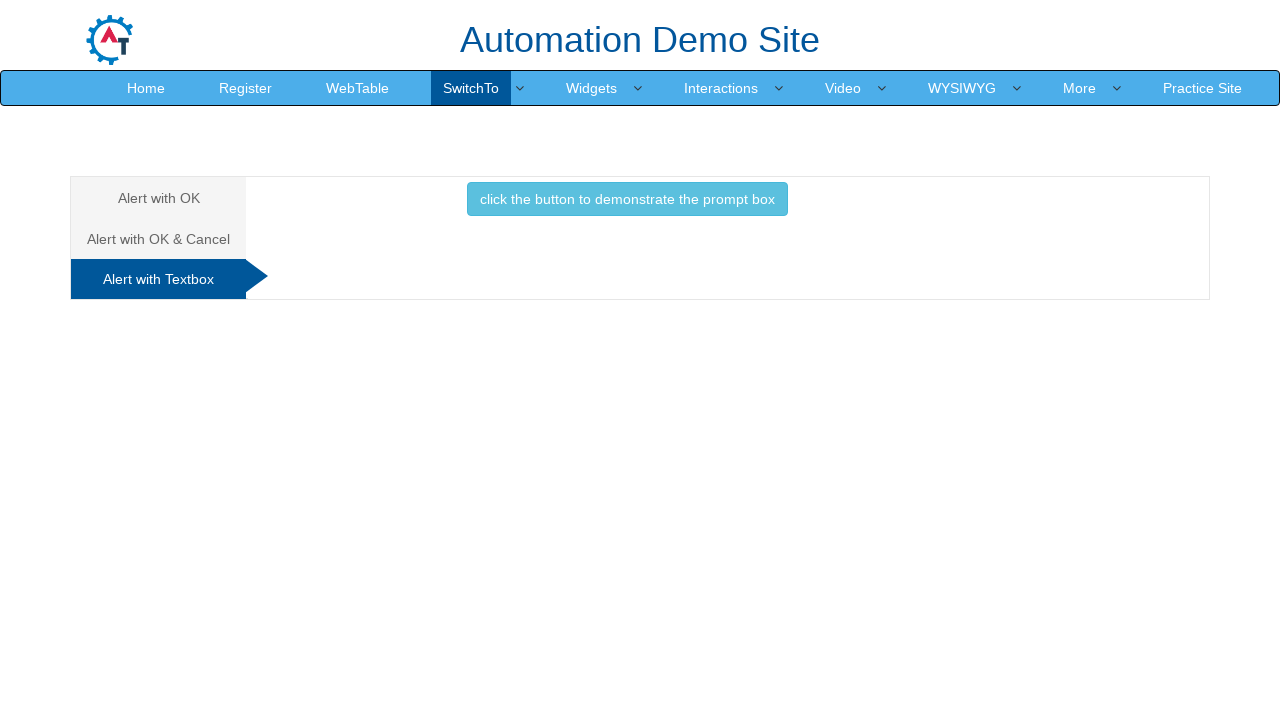

Clicked the button to trigger the prompt alert at (627, 199) on button.btn.btn-info
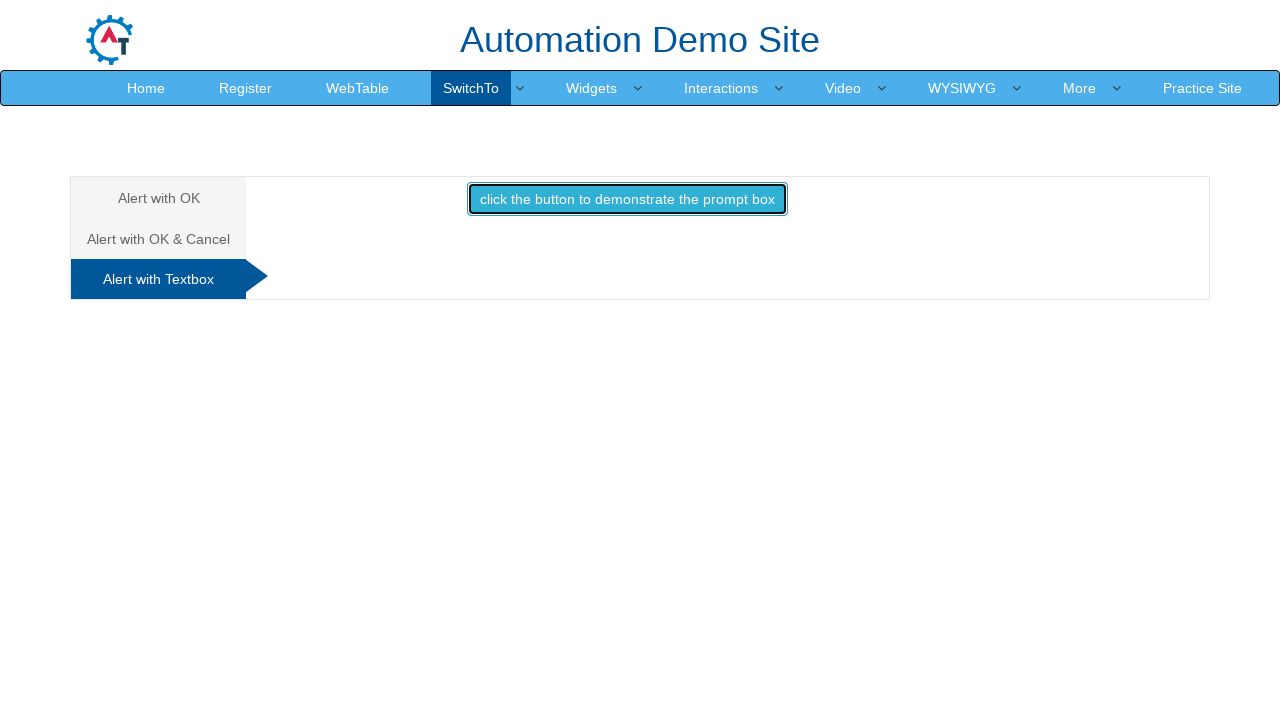

Set up dialog handler to accept prompt with text 'automation testing'
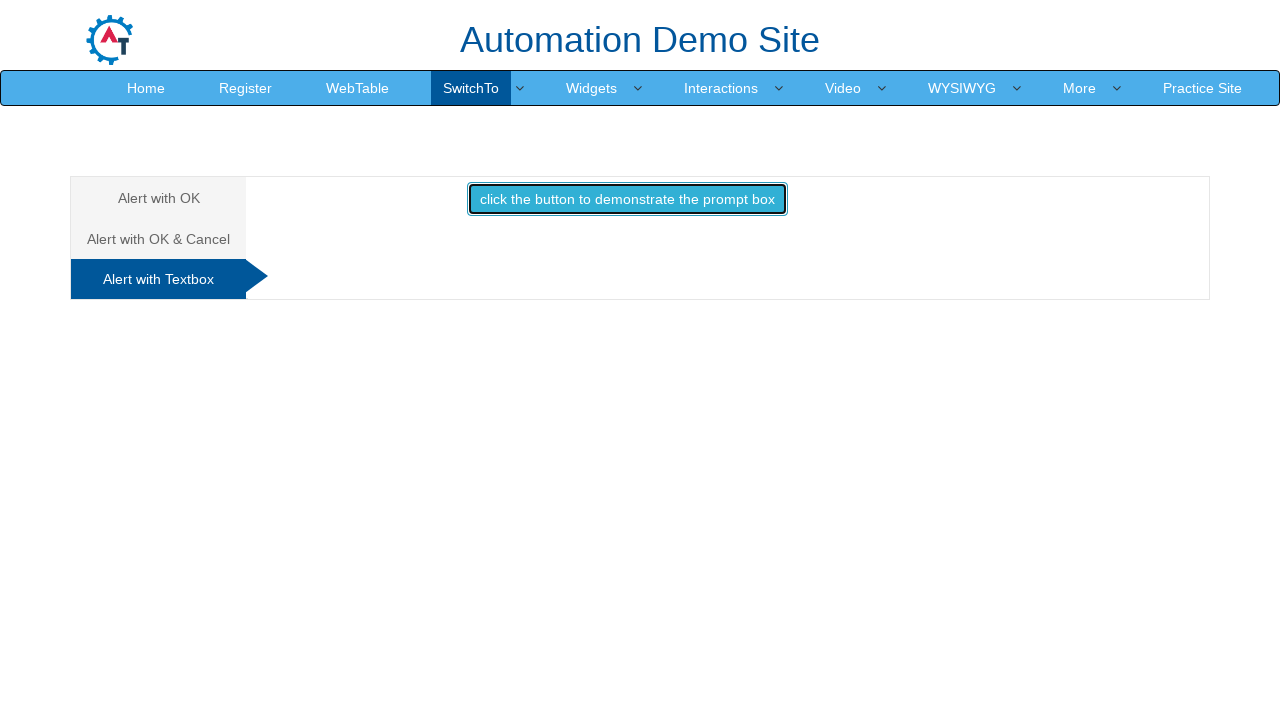

Clicked the button again to trigger the dialog and accepted the prompt at (627, 199) on button.btn.btn-info
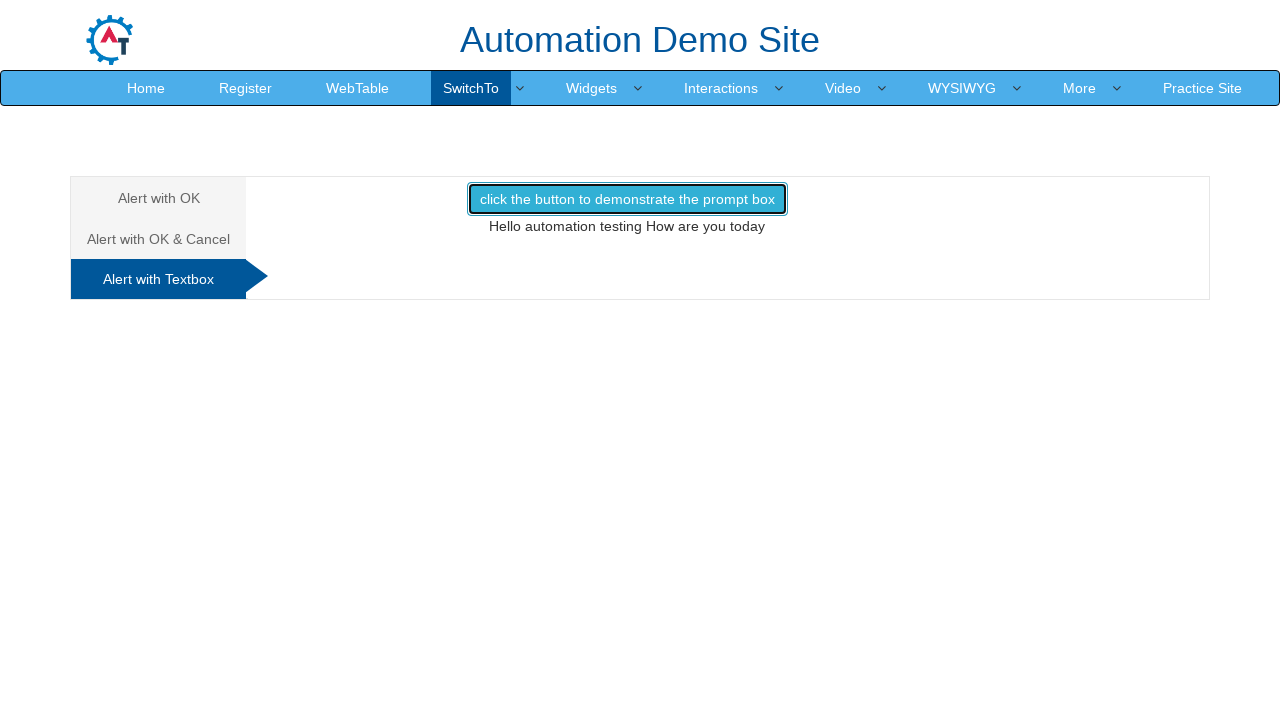

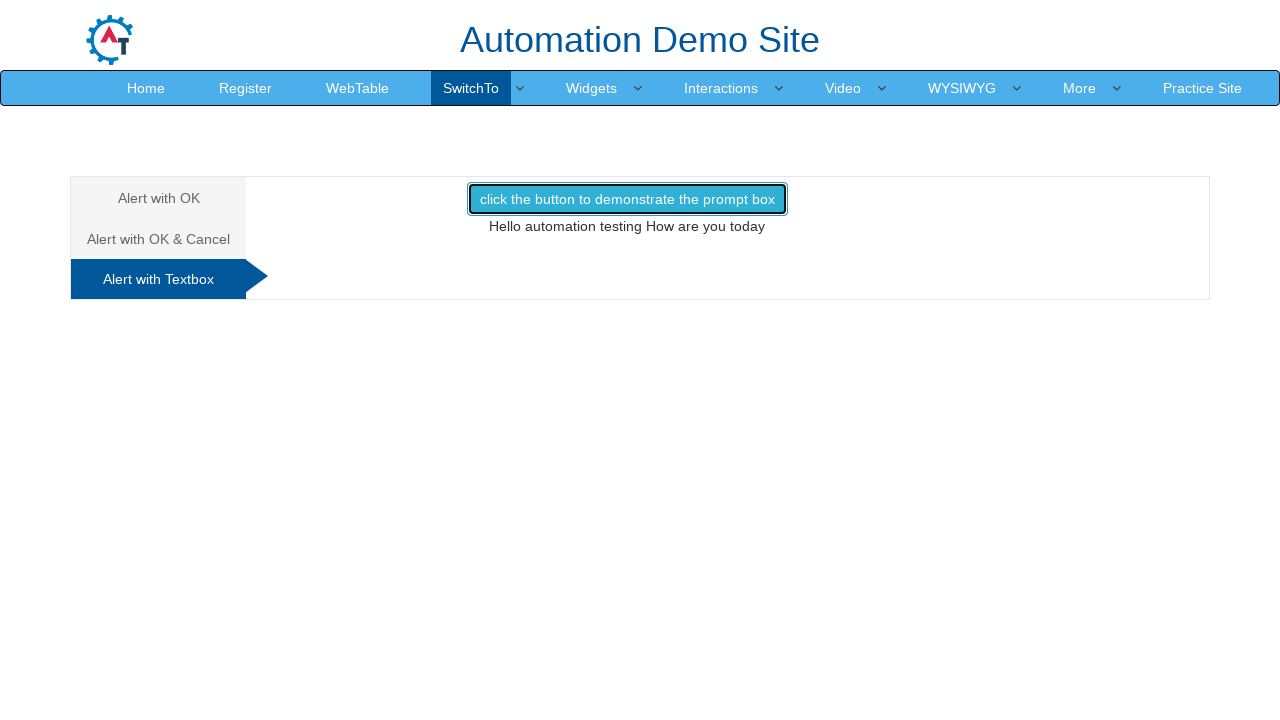